Tests the football statistics filtering functionality by clicking the "All matches" button and selecting country, league, and season from dropdown menus to filter match data.

Starting URL: https://www.adamchoi.co.uk/overs/detailed

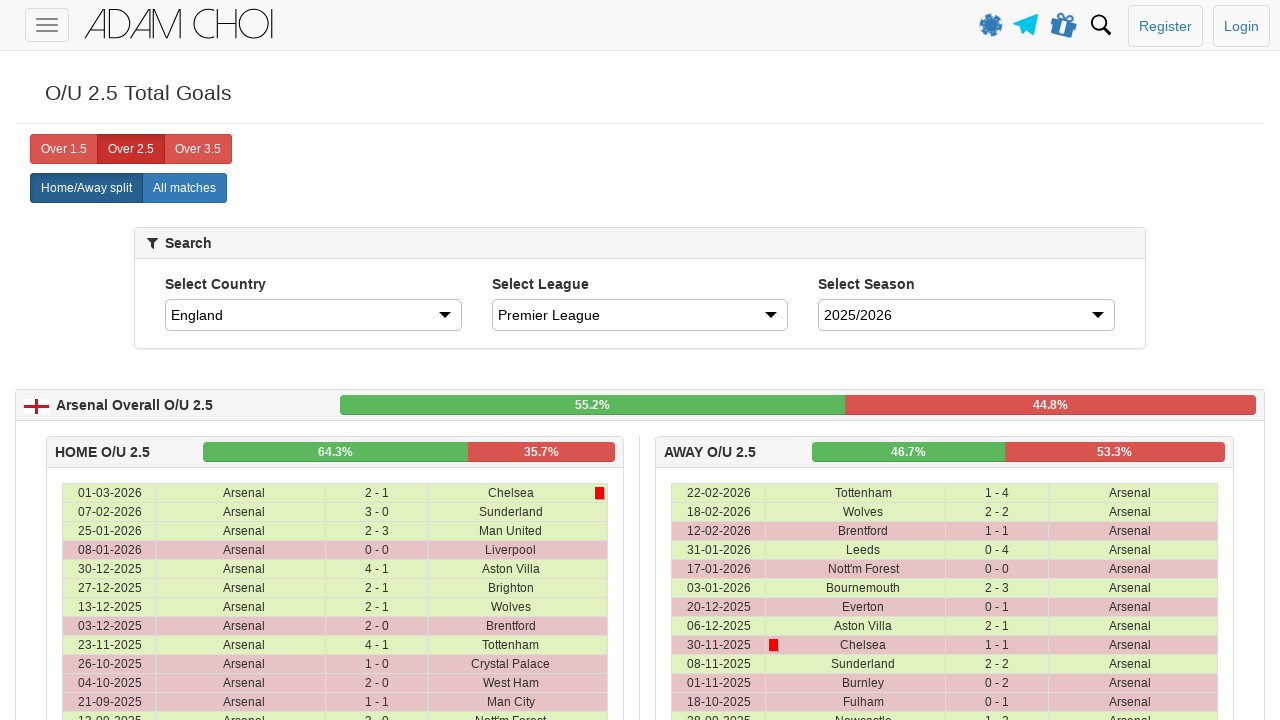

Clicked 'All matches' label to show all matches at (184, 188) on xpath=//label[@analytics-event="All matches"]
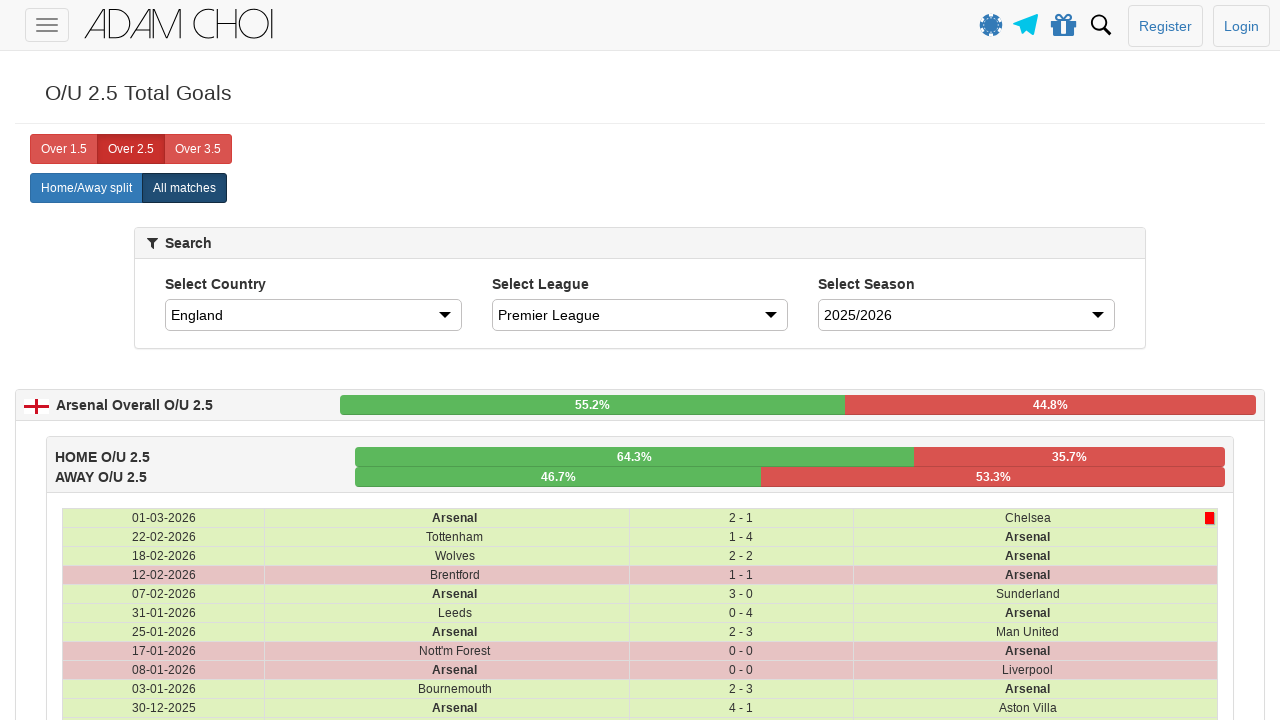

Country dropdown loaded
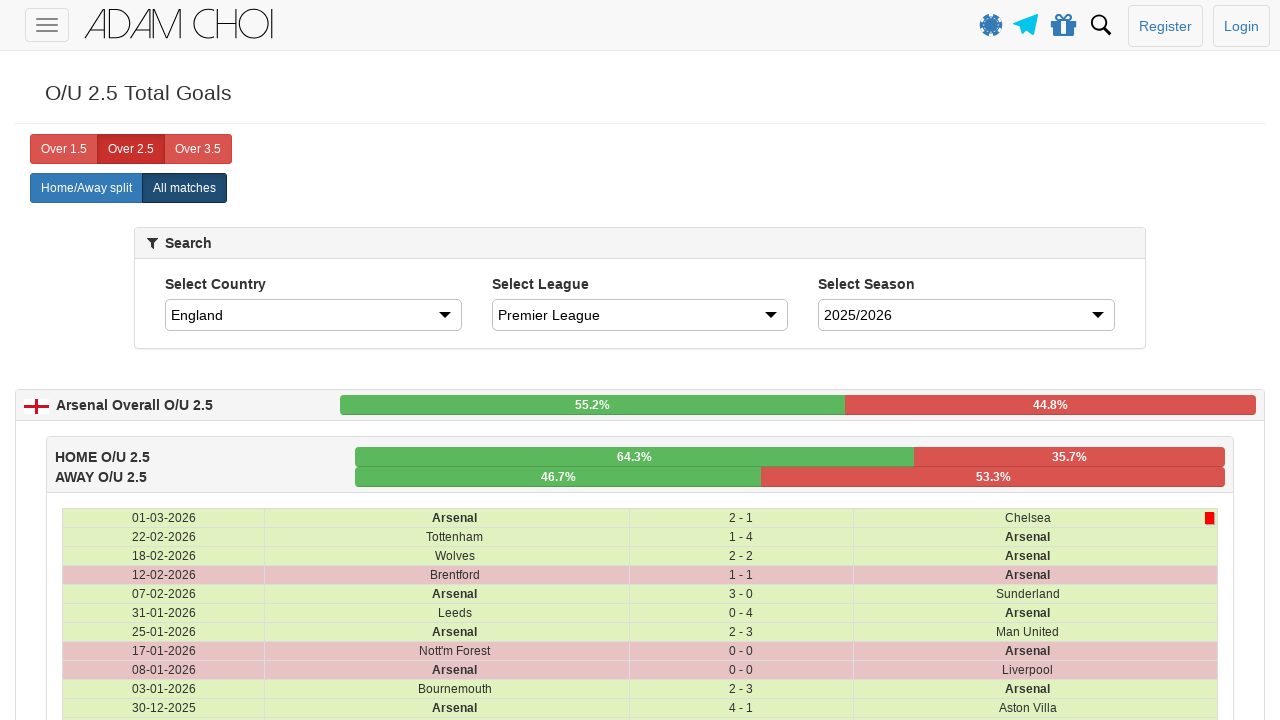

Selected 'England' from country dropdown on #country
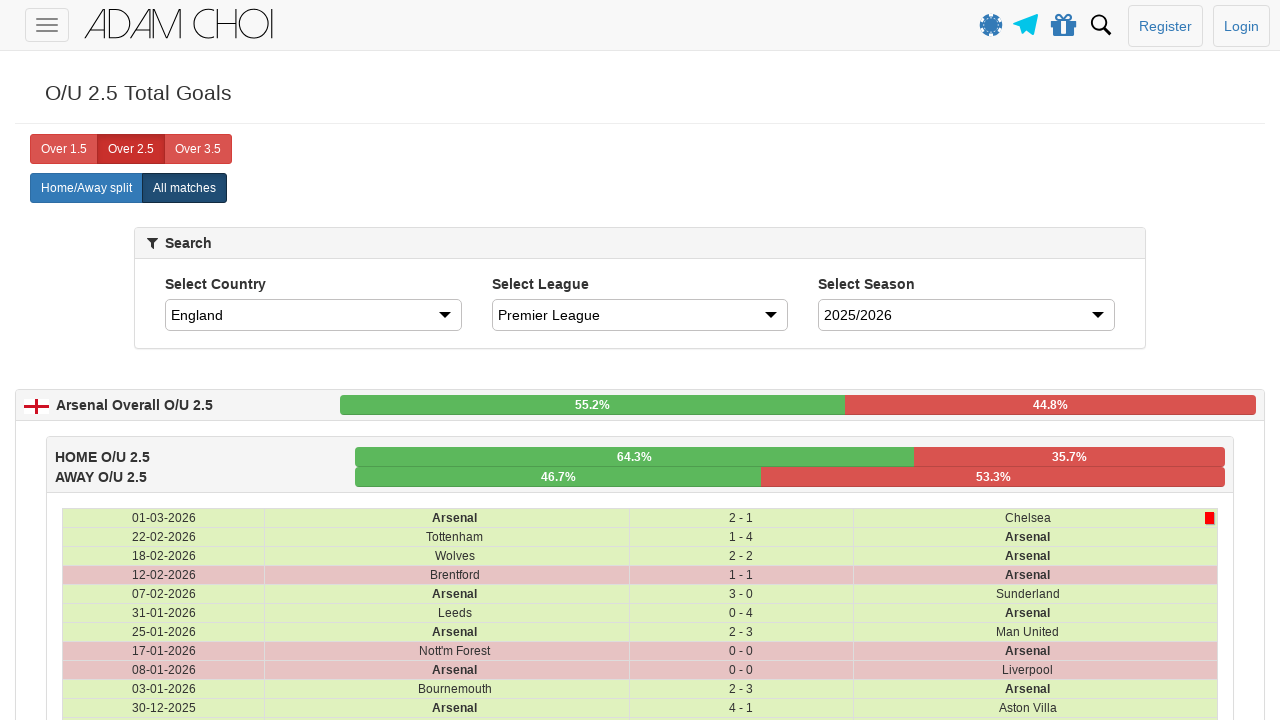

Waited for league dropdown to update
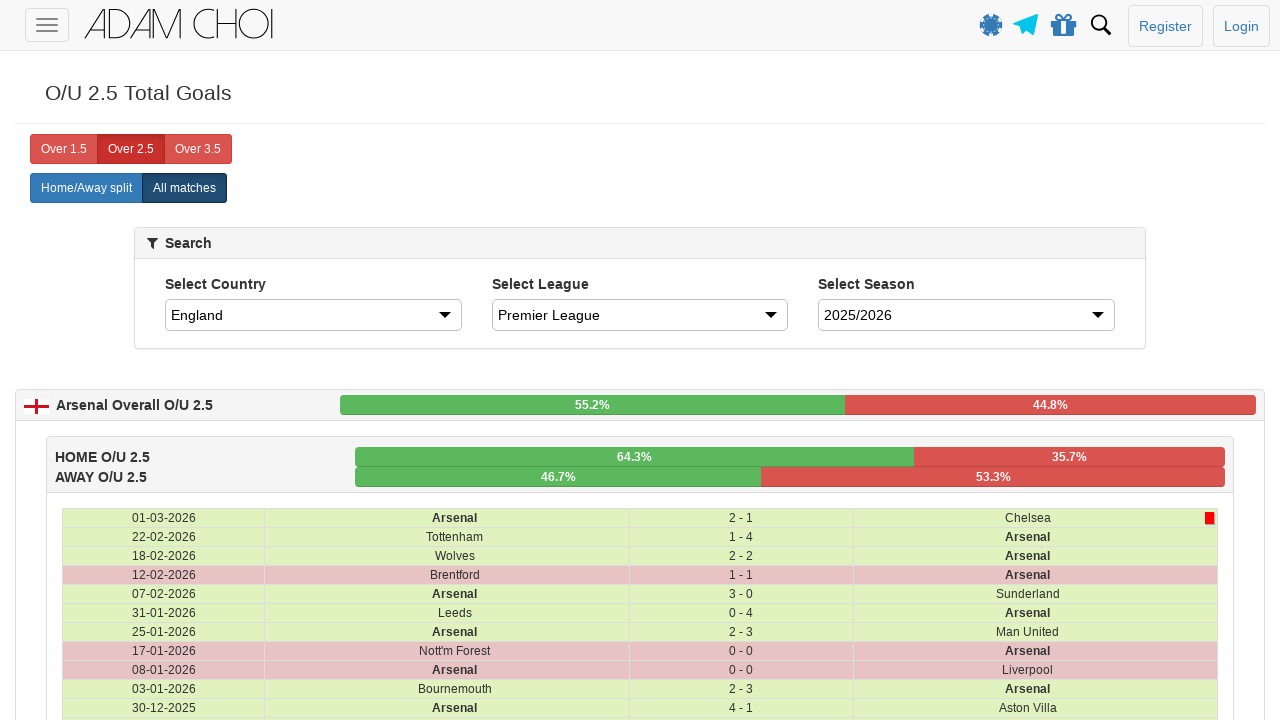

Selected 'Premier League' from league dropdown on #league
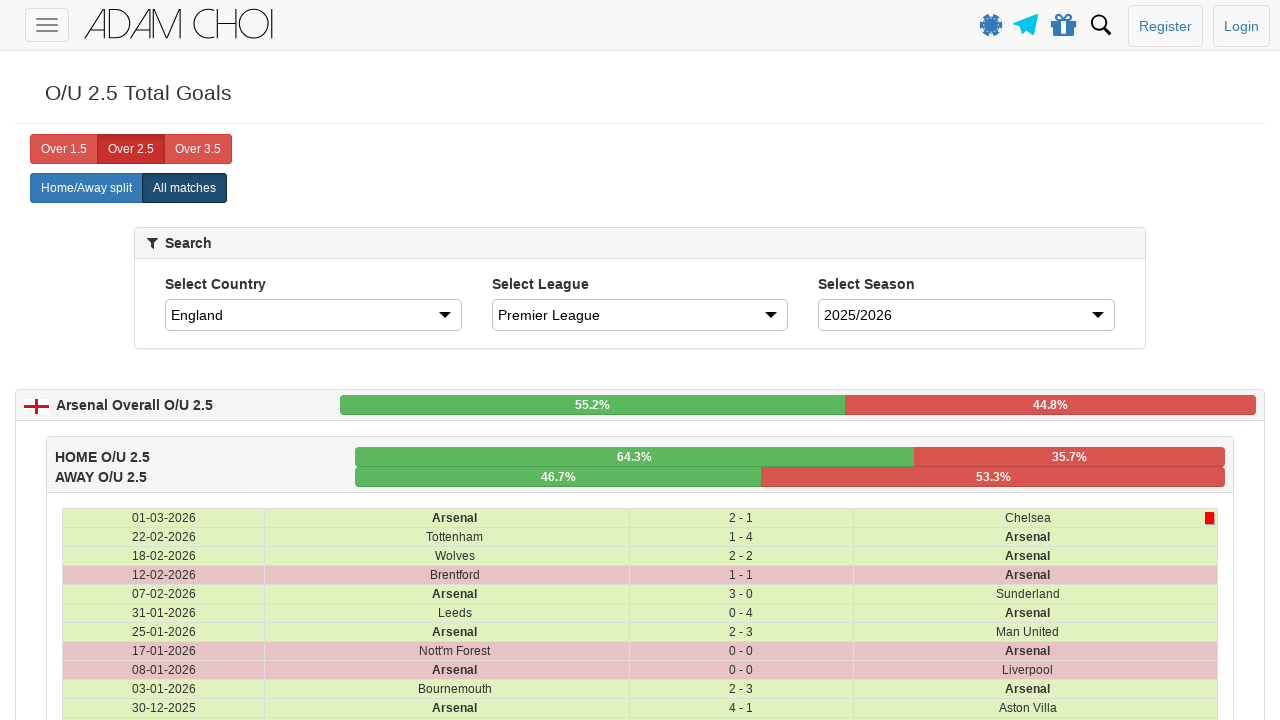

Waited for season dropdown to update
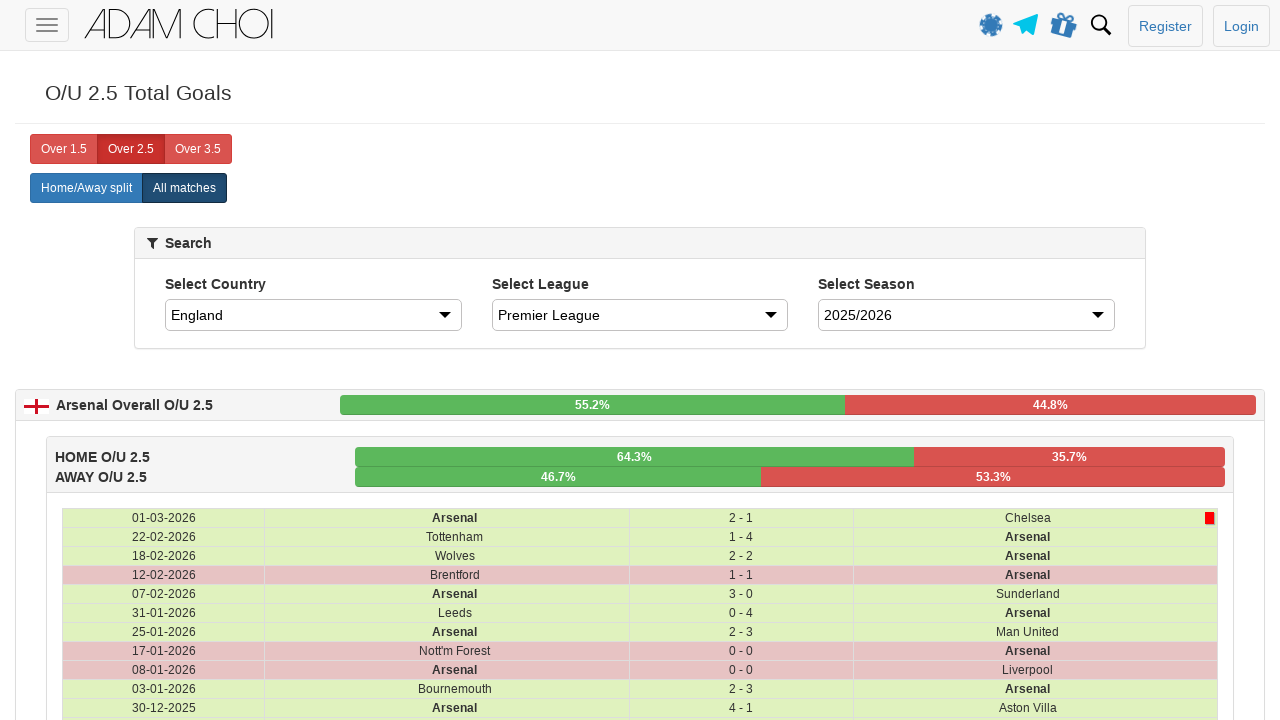

Selected '22/23' from season dropdown on #season
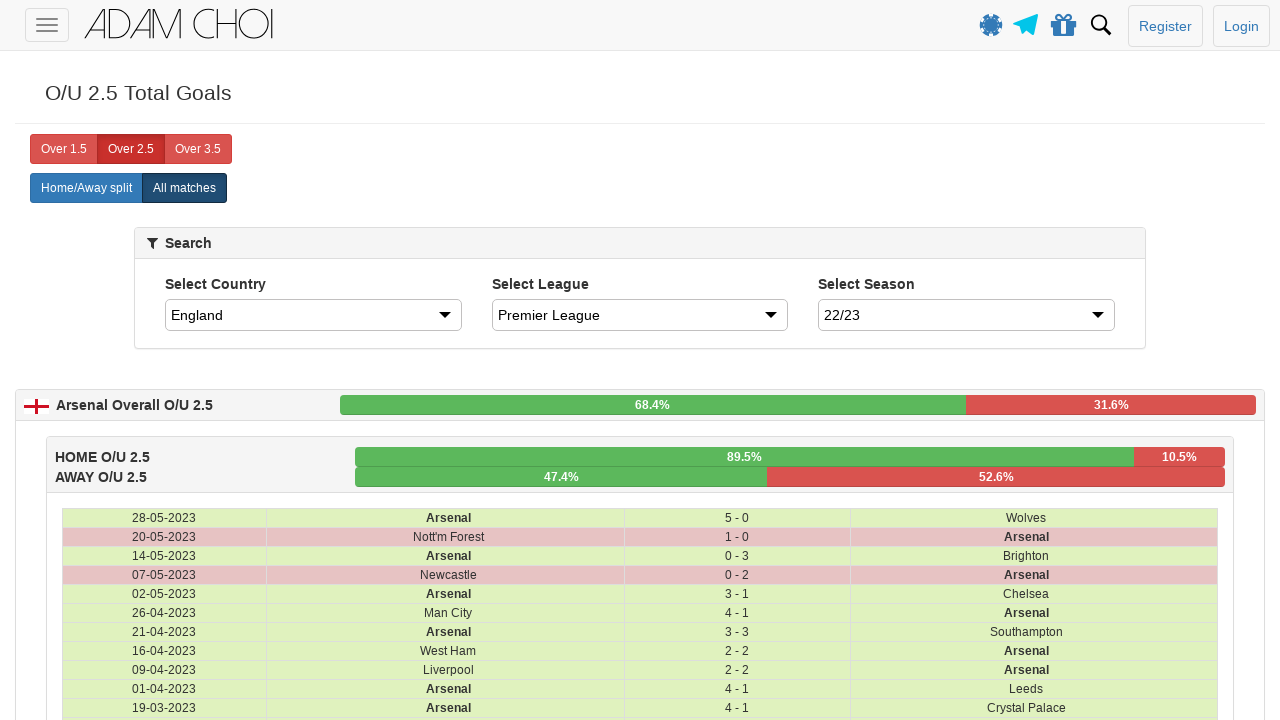

Match data table loaded with filtered results
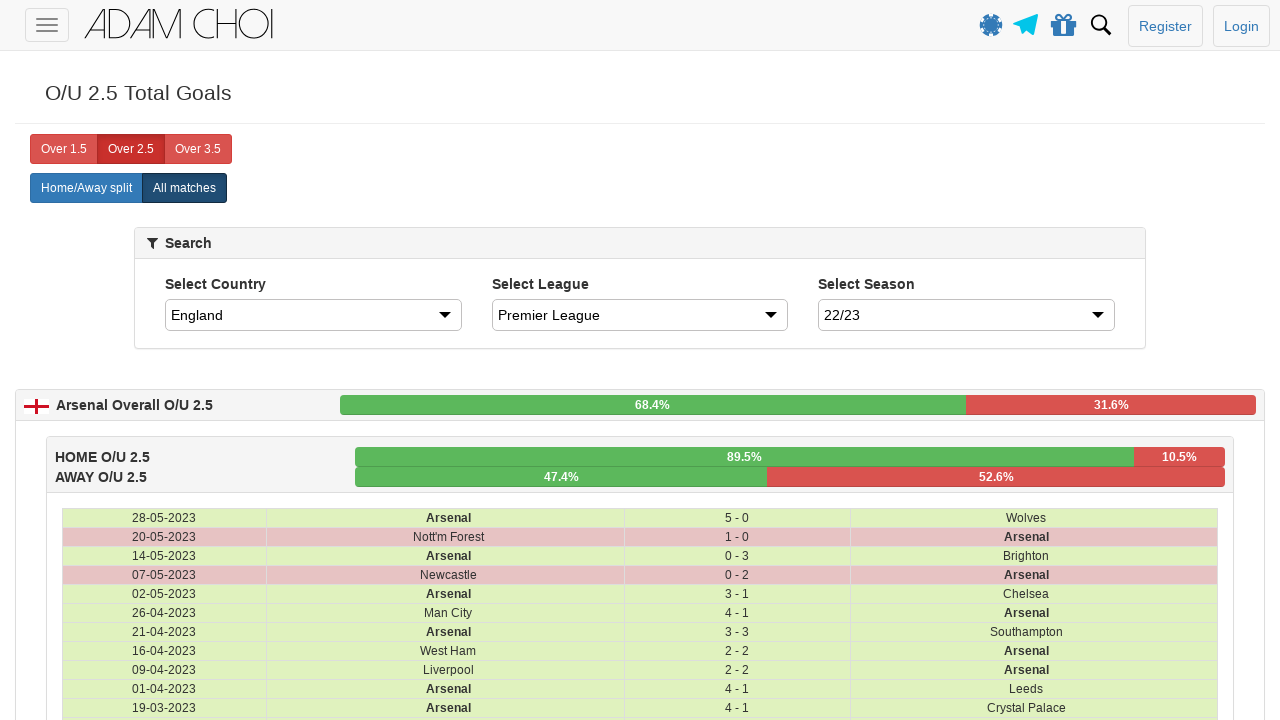

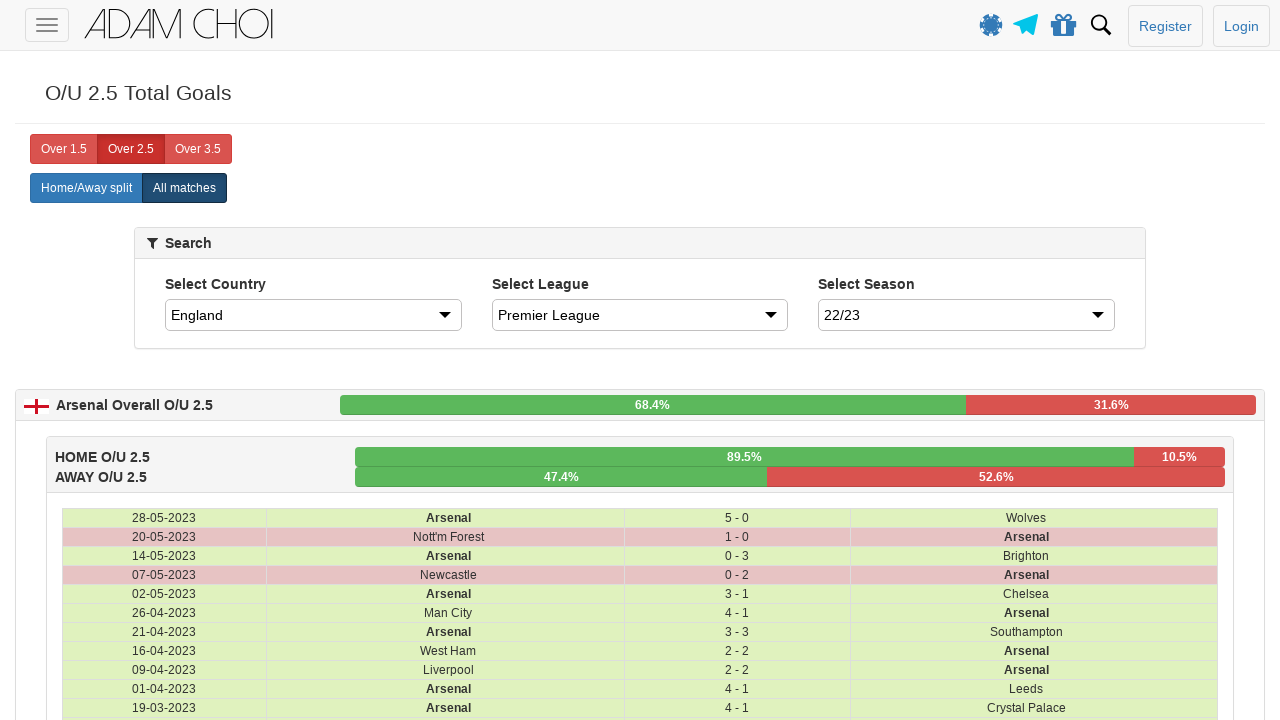